Tests an interactive wave scanner application by clicking on various canvas positions, playing and toggling different audio elements like barnacle, escape pod, crash site, and meteorite sounds, and navigating with arrow keys

Starting URL: https://www.wavescanner.net/

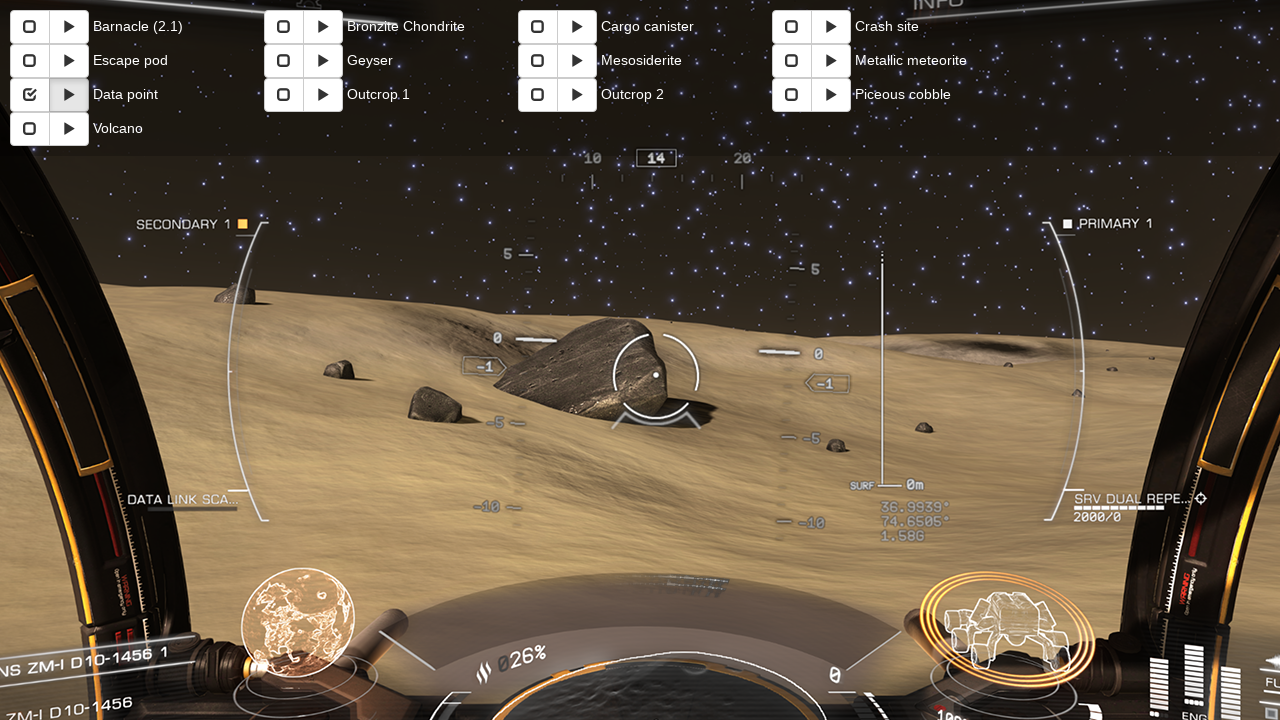

Clicked on canvas at position (1046, 643) at (1046, 643) on canvas
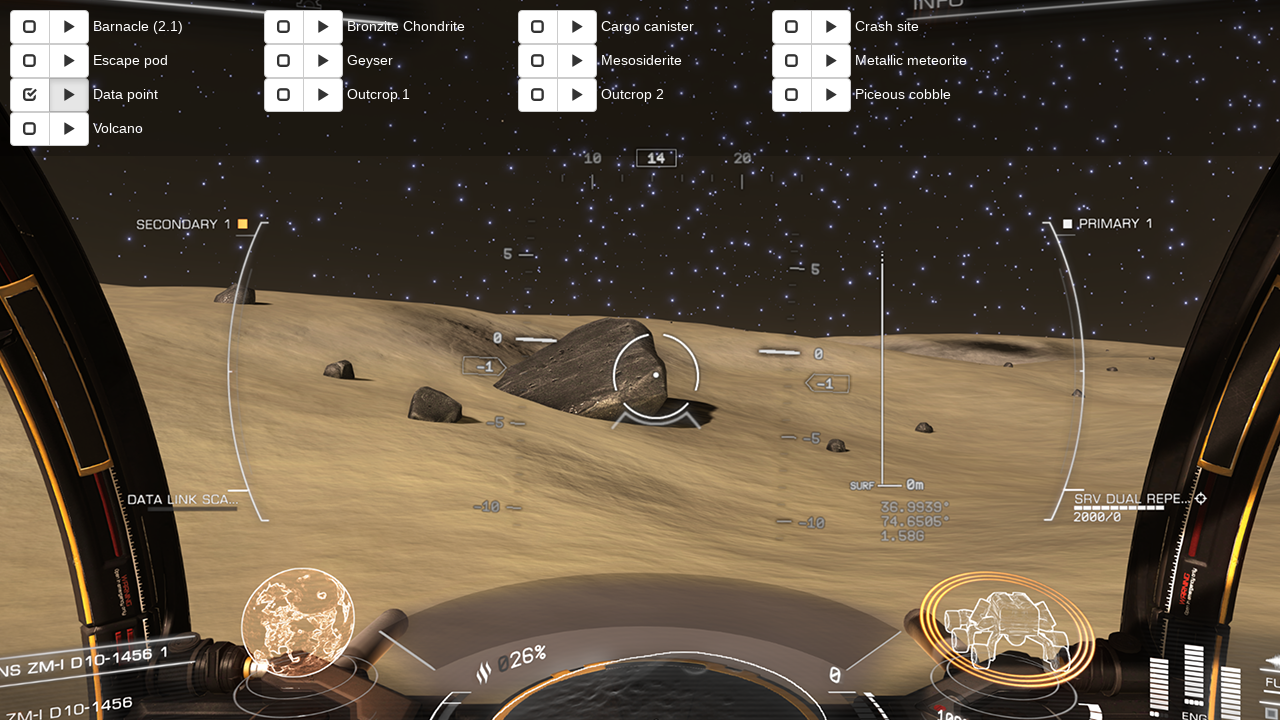

Played barnacle sound at (69, 27) on #play-barnacle
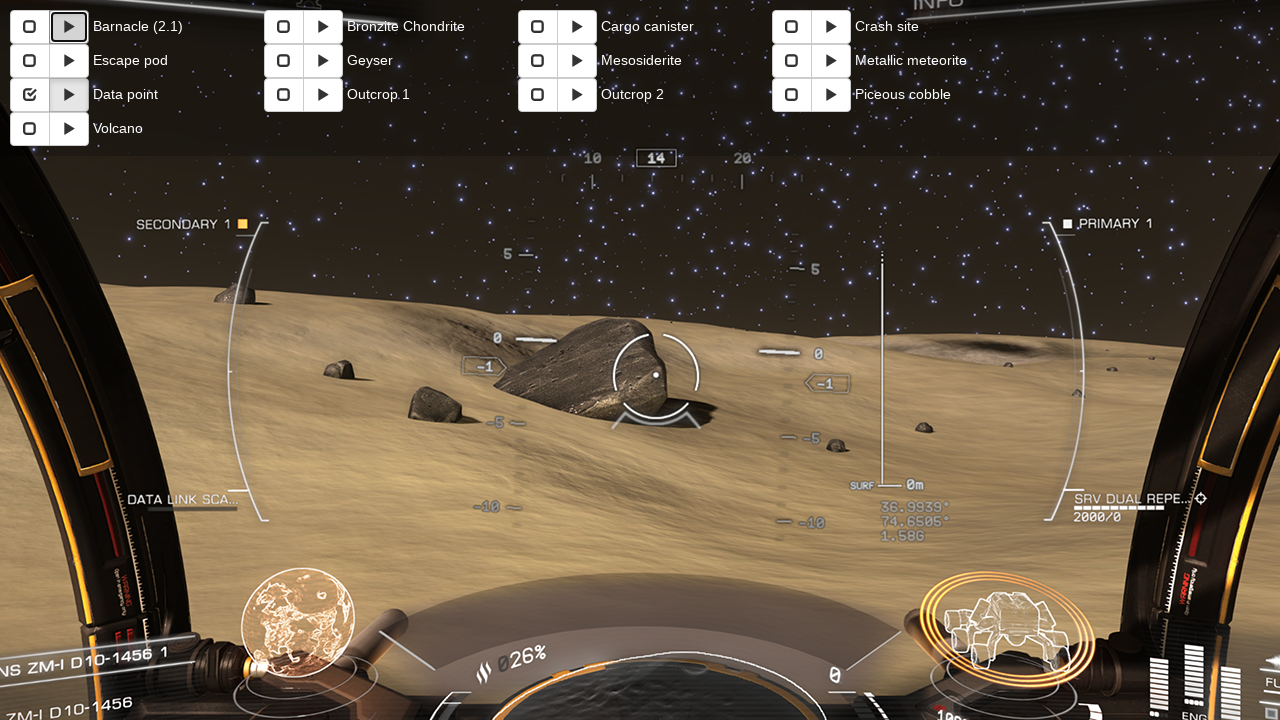

Played escape pod sound at (69, 61) on #play-escape-pod
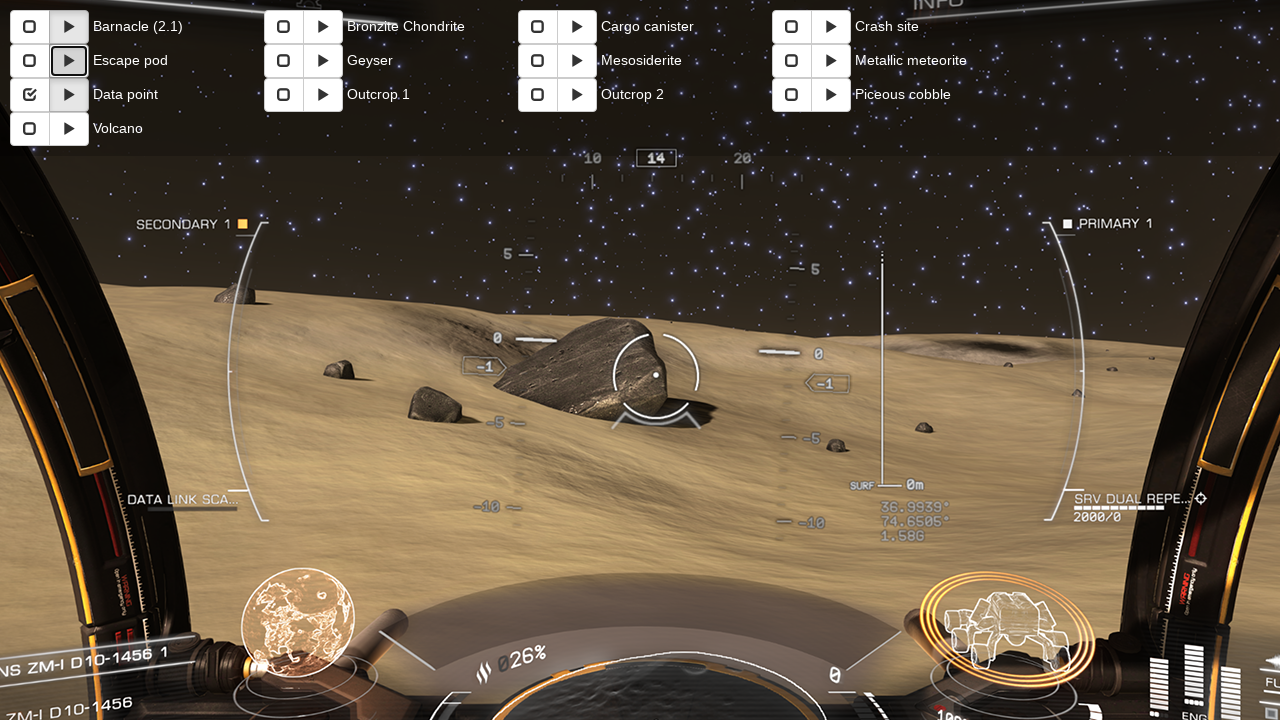

Clicked on canvas at position (984, 623) at (984, 623) on canvas
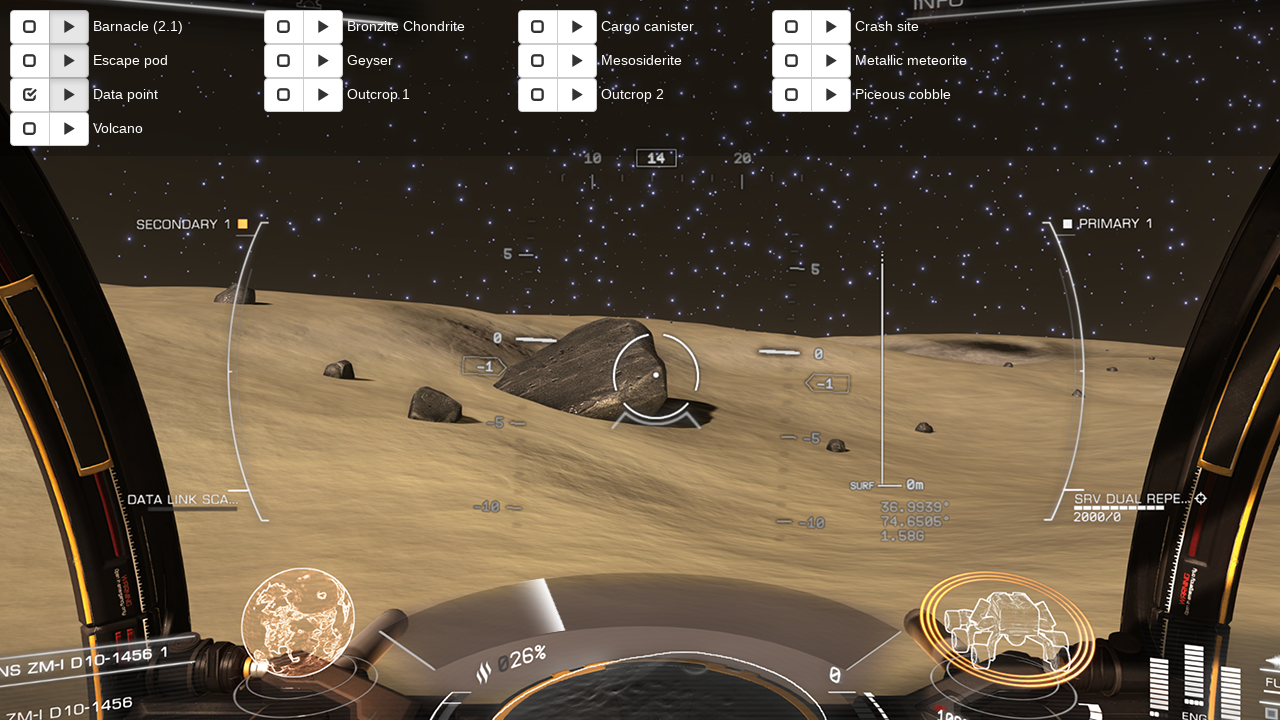

Clicked on canvas at position (504, 476) at (504, 476) on canvas
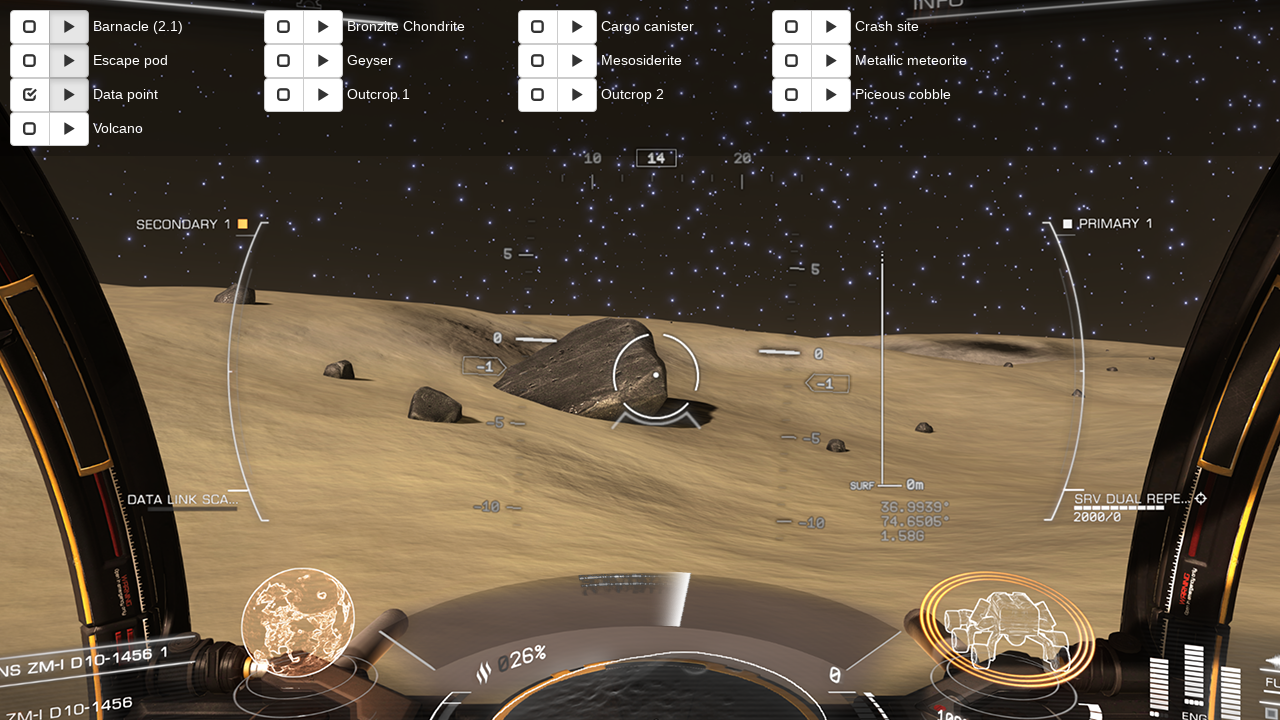

Played bronzite chondrite sound at (323, 27) on #play-bronzite-chondrite
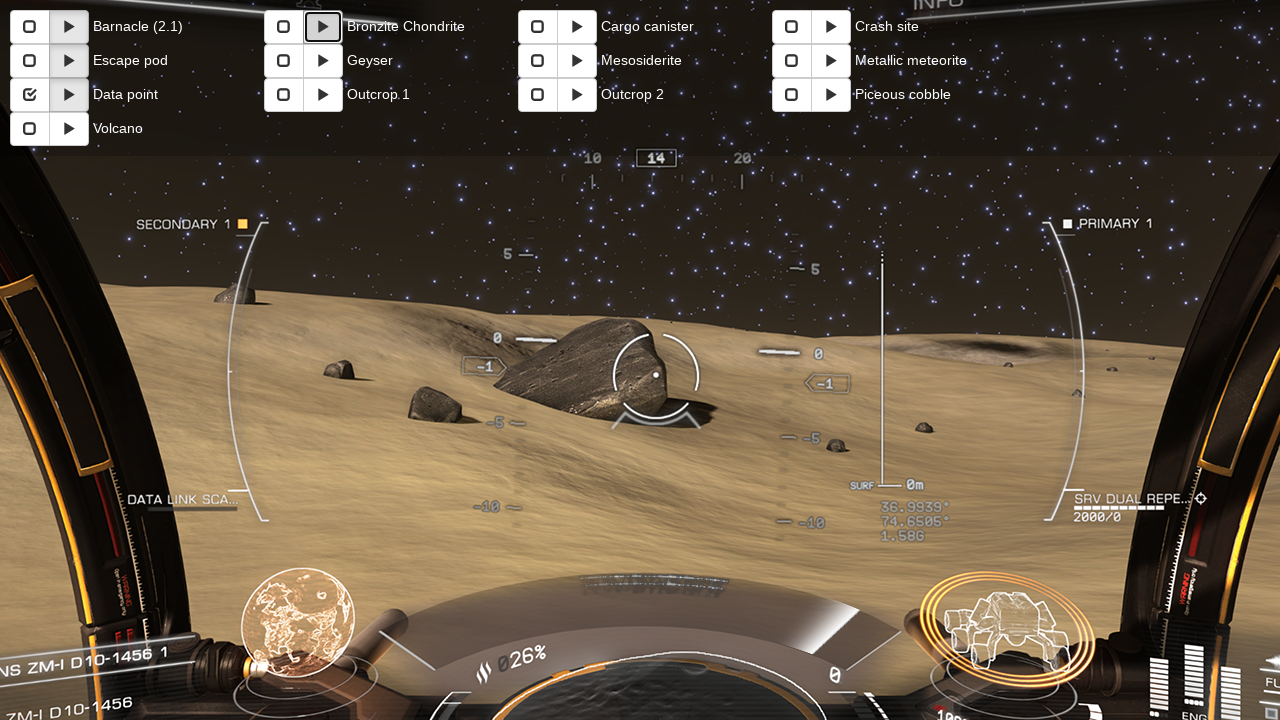

Toggled bronzite chondrite at (284, 27) on #toggle-bronzite-chondrite
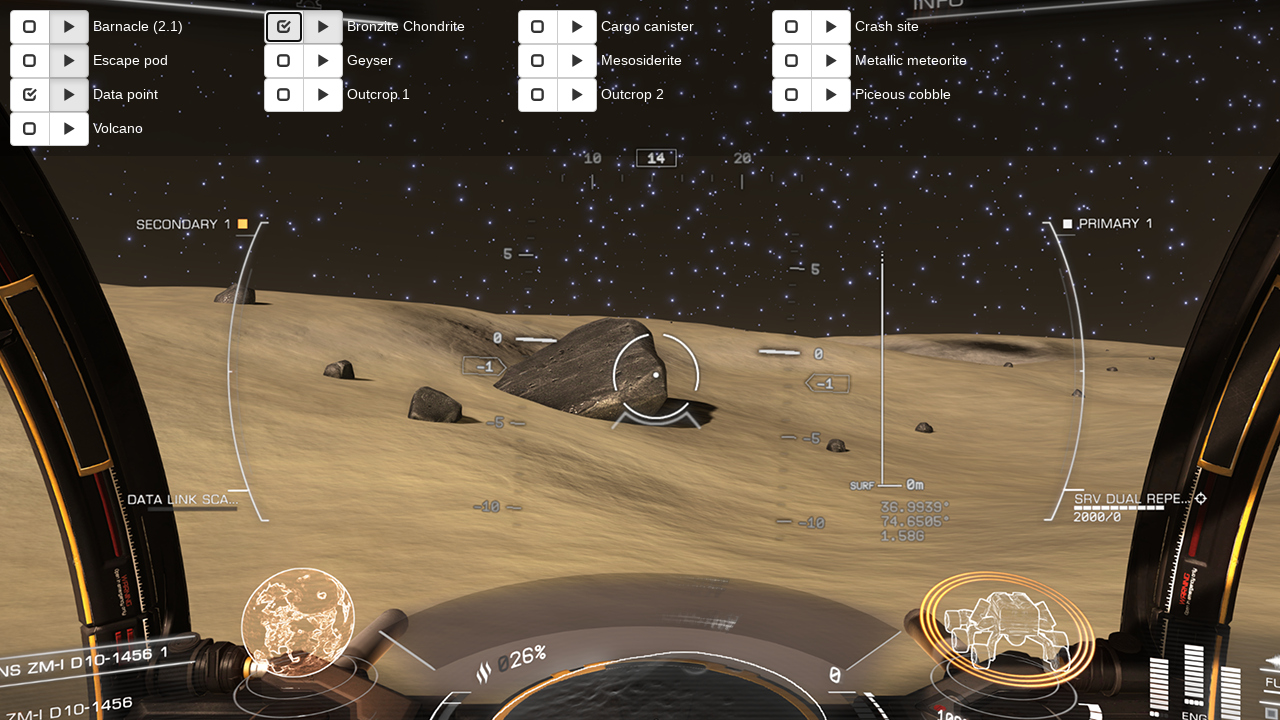

Toggled geyser at (284, 61) on #toggle-geyser
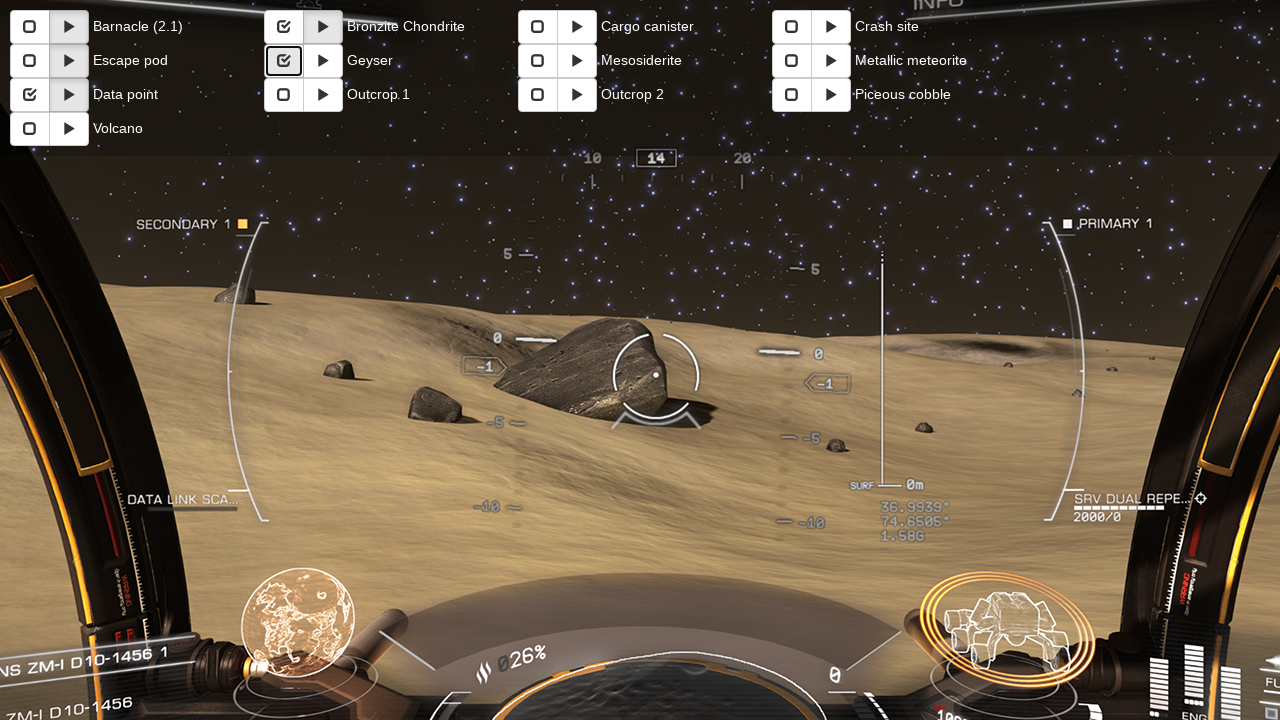

Toggled barnacle at (30, 27) on #toggle-barnacle
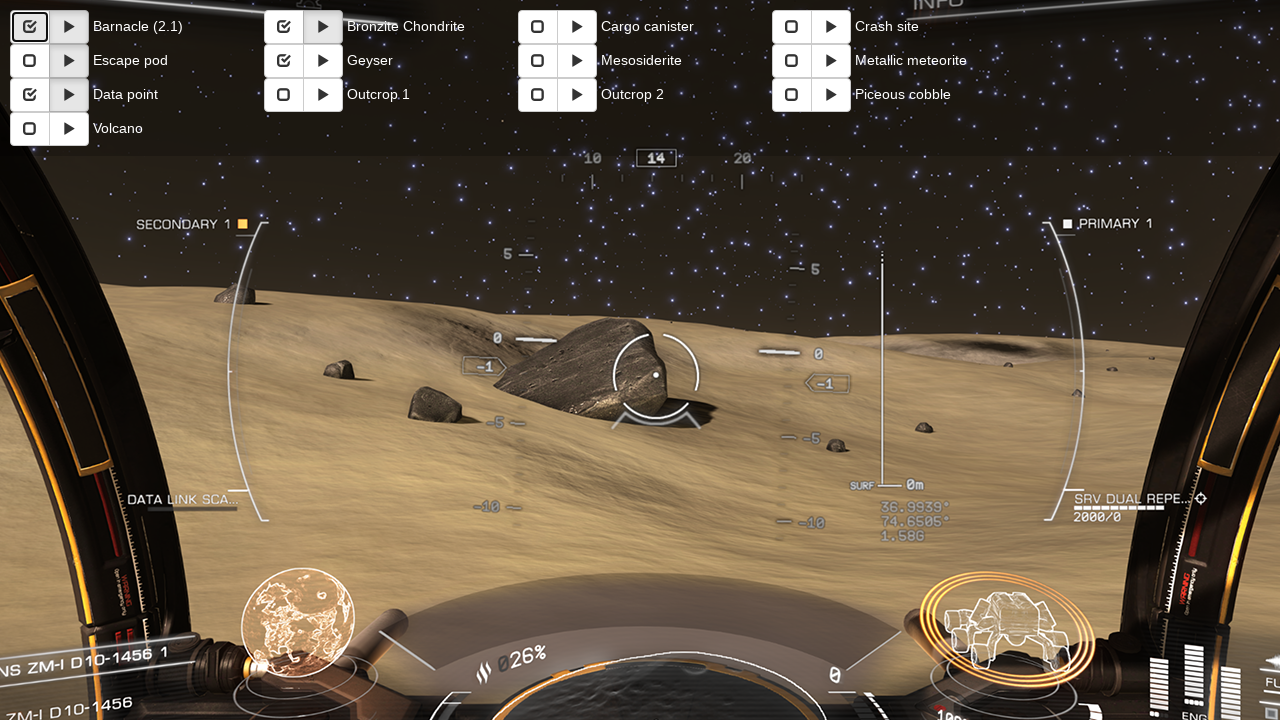

Toggled escape pod at (30, 61) on #toggle-escape-pod
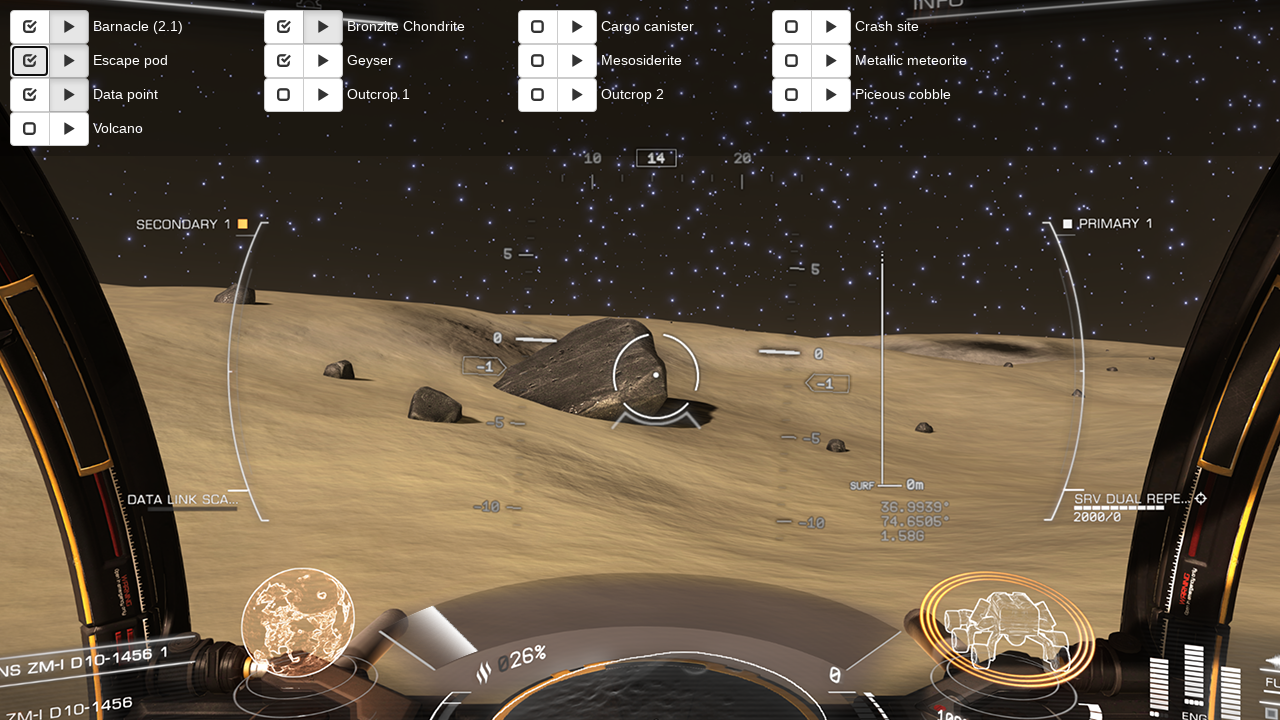

Played barnacle sound at (69, 27) on #play-barnacle
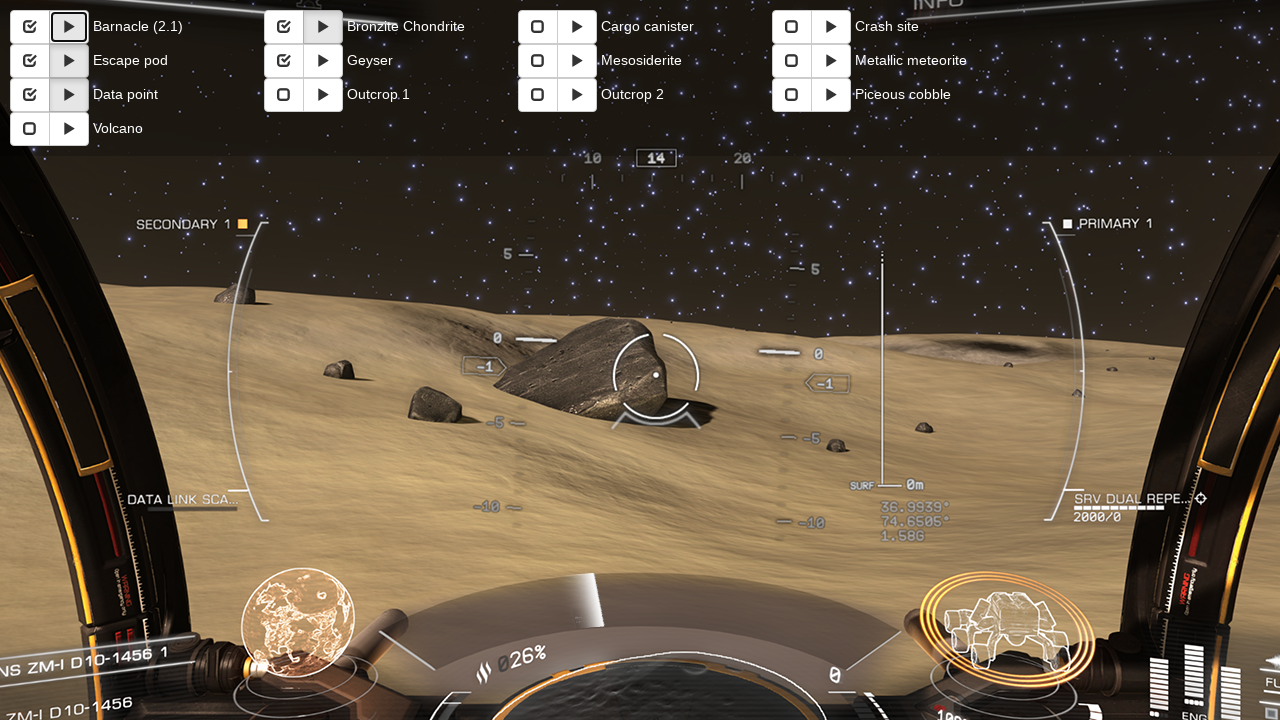

Played escape pod sound (first time) at (69, 61) on #play-escape-pod
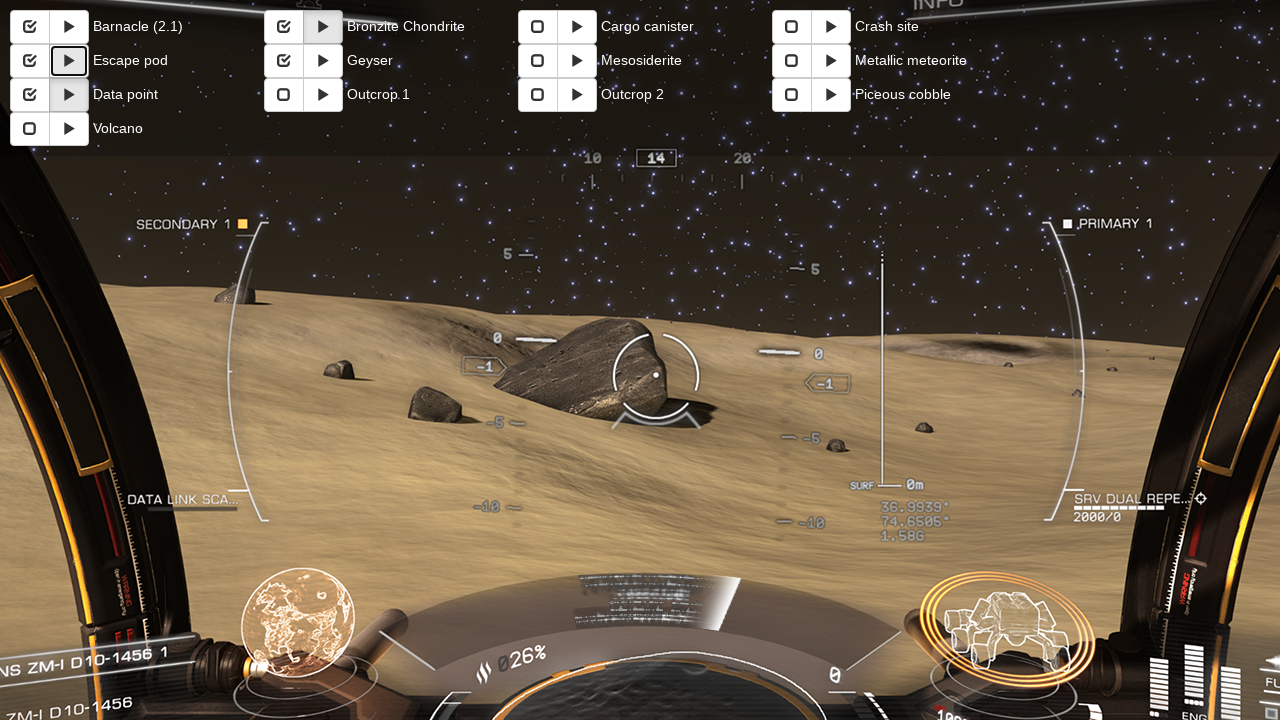

Played escape pod sound (second time) at (69, 61) on #play-escape-pod
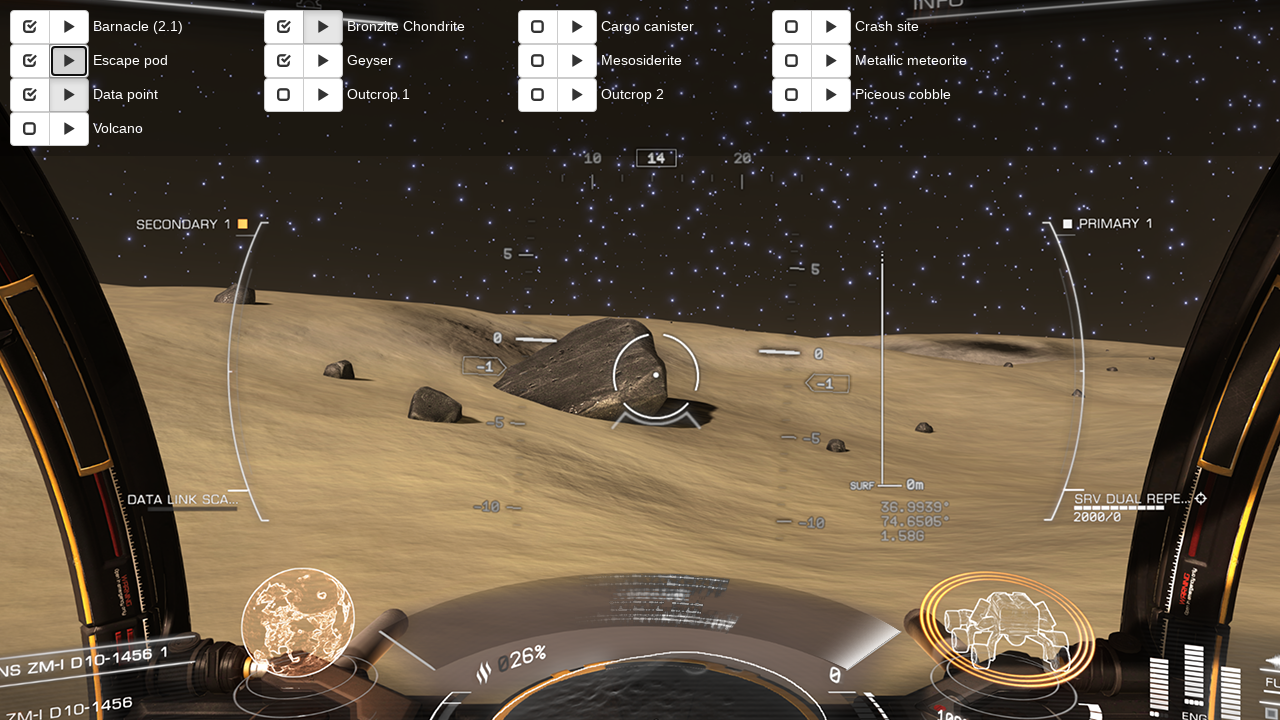

Played barnacle sound again at (69, 27) on #play-barnacle
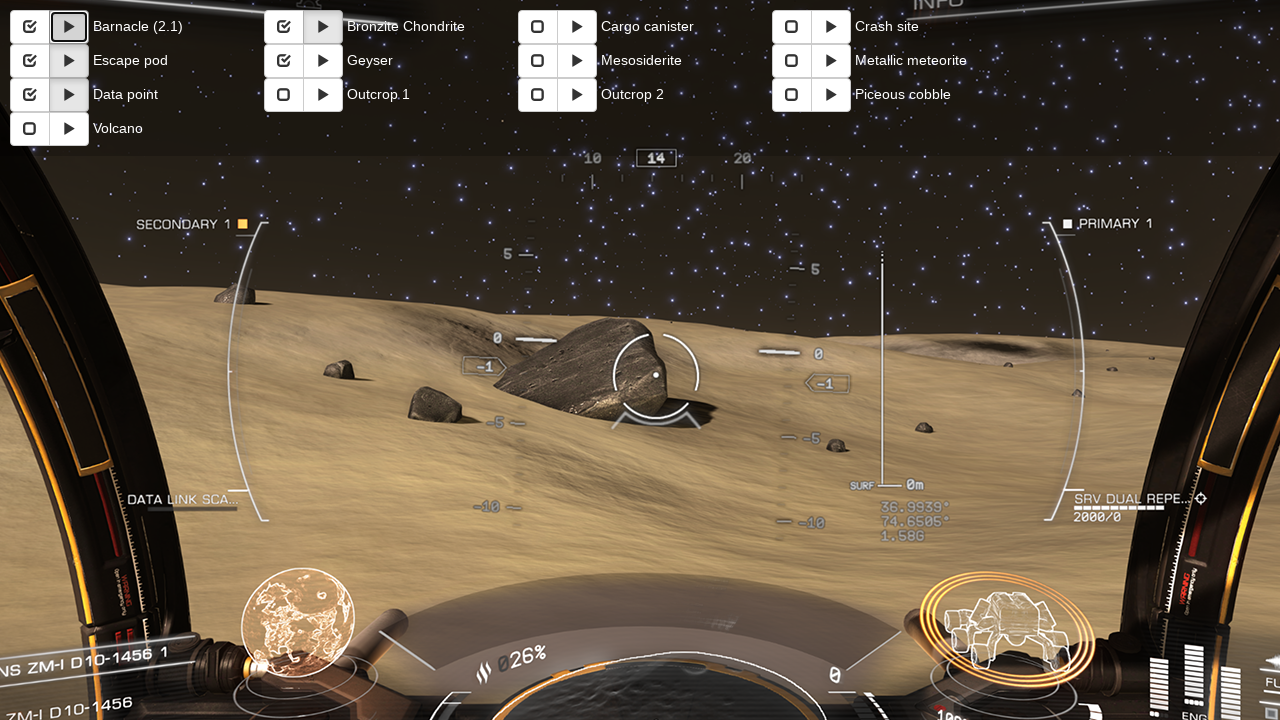

Clicked on canvas at position (921, 430) at (921, 430) on canvas
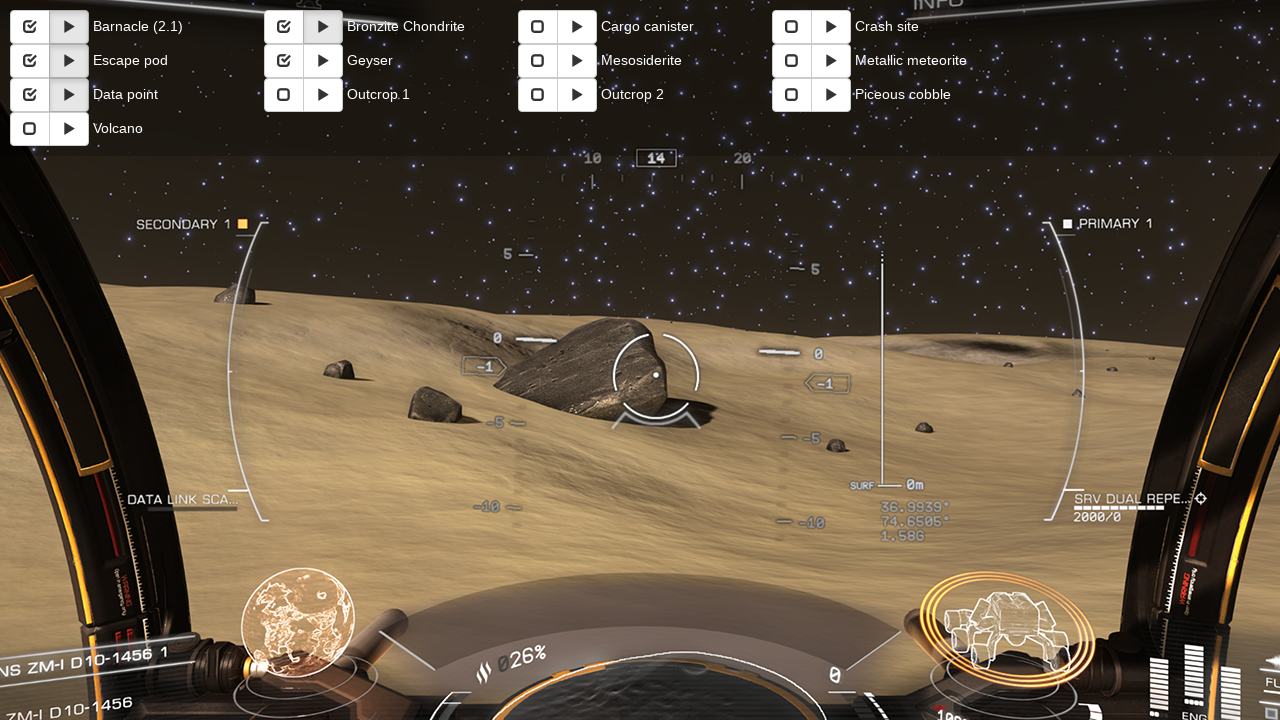

Played crash site sound at (831, 27) on #play-crash-site
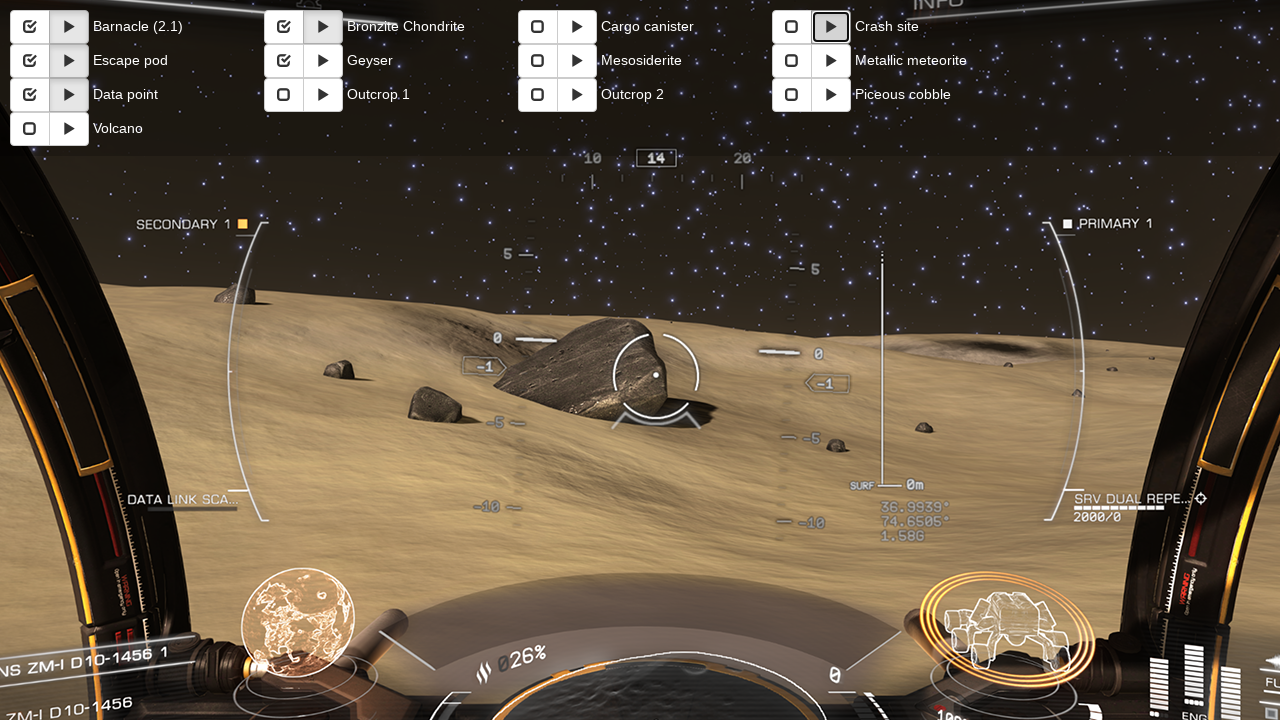

Played metallic meteorite sound at (831, 61) on #play-metallic-meteorite
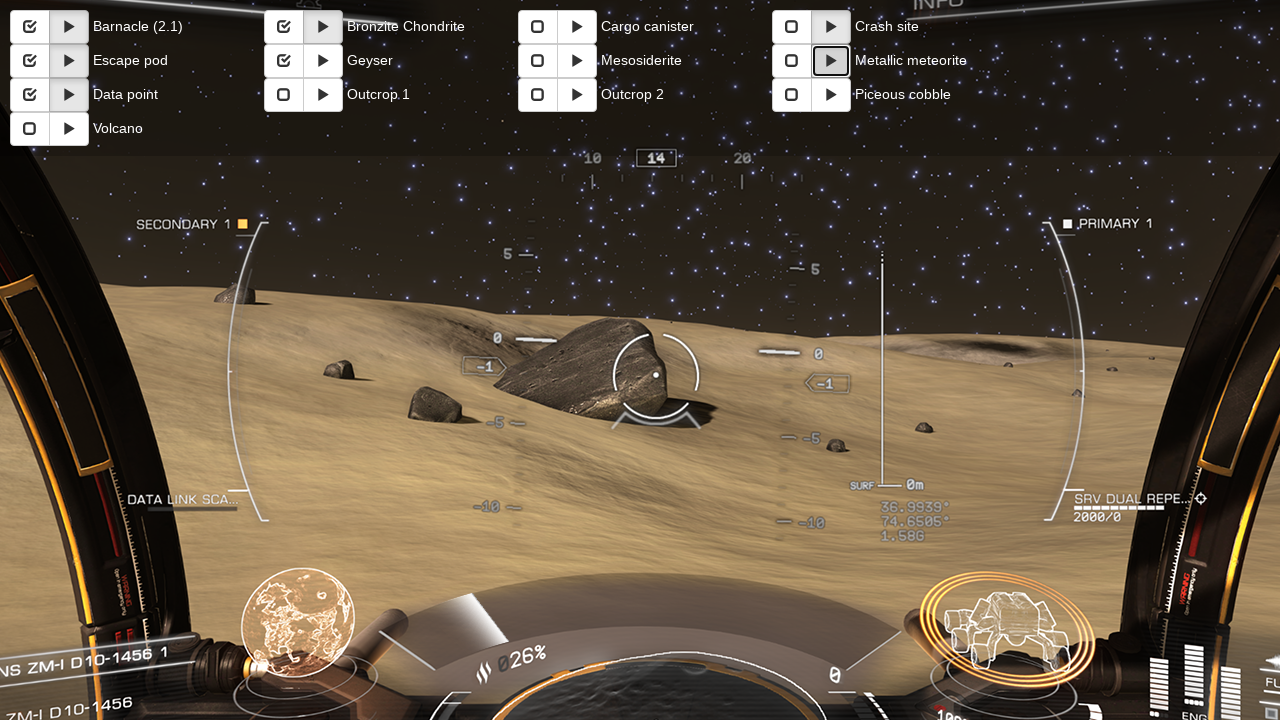

Toggled mesosiderite at (538, 61) on #toggle-mesosiderite
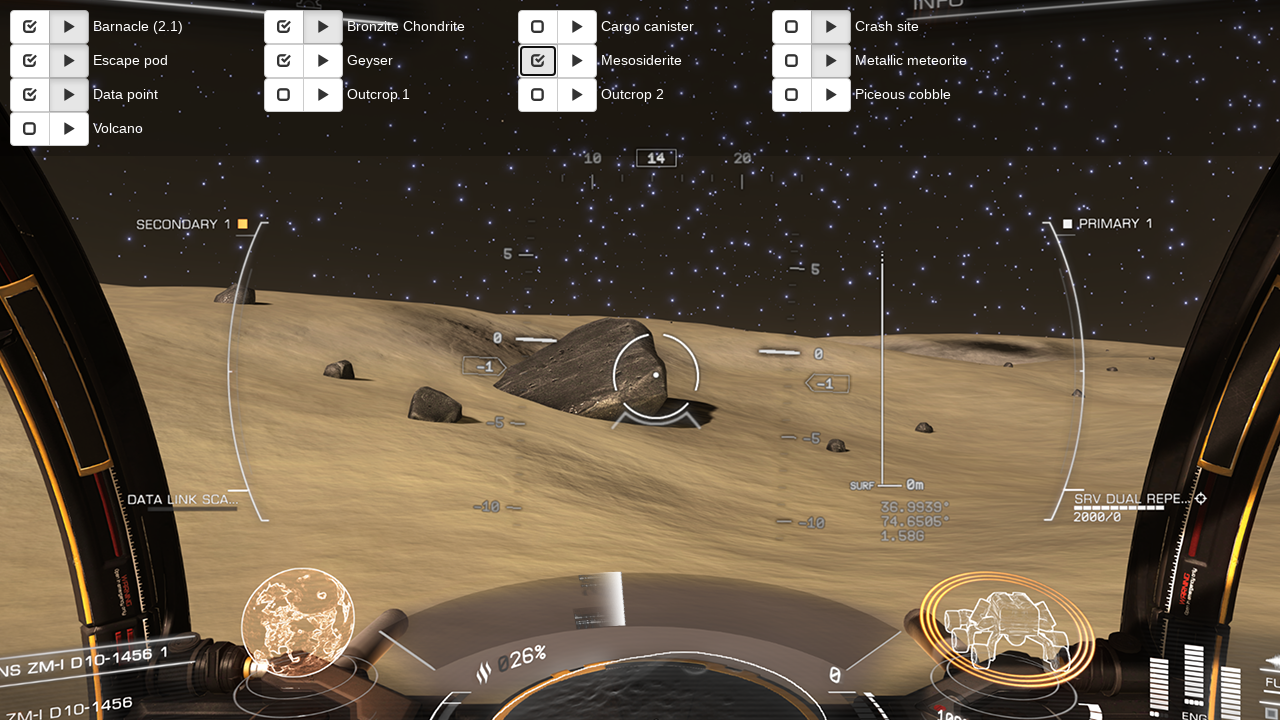

Toggled crash site at (792, 27) on #toggle-crash-site
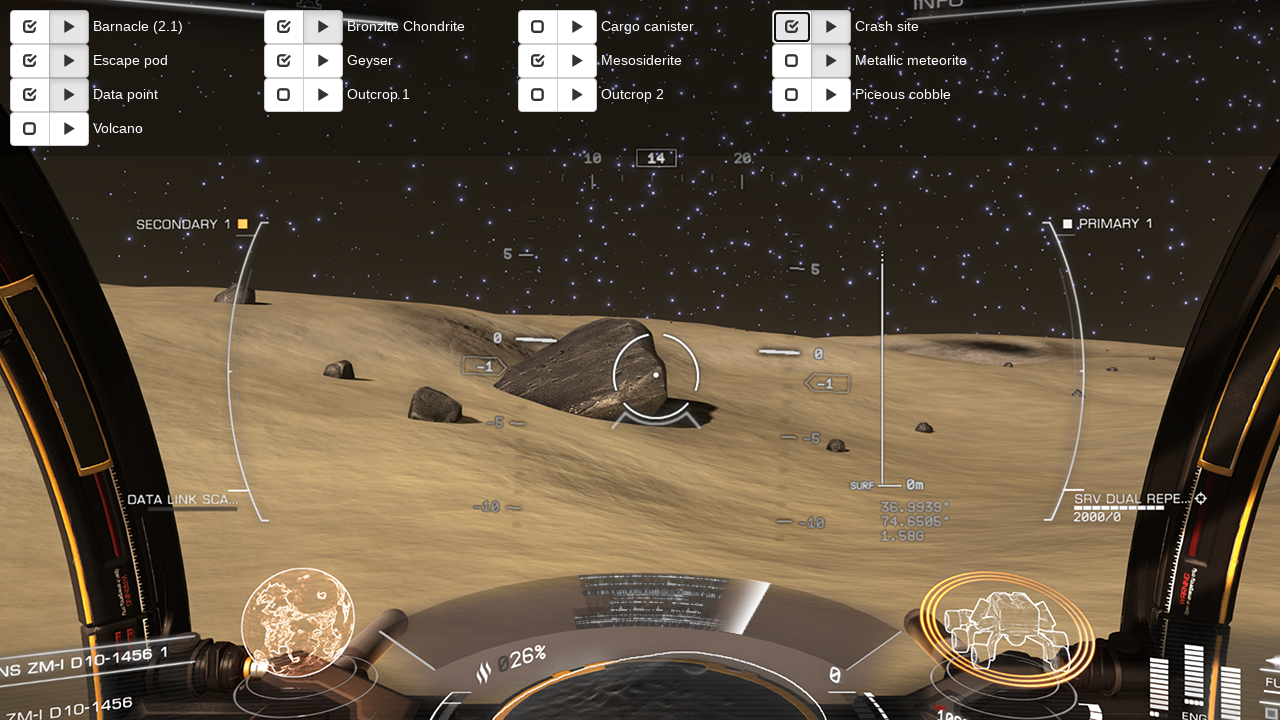

Played crash site sound again at (831, 27) on #play-crash-site
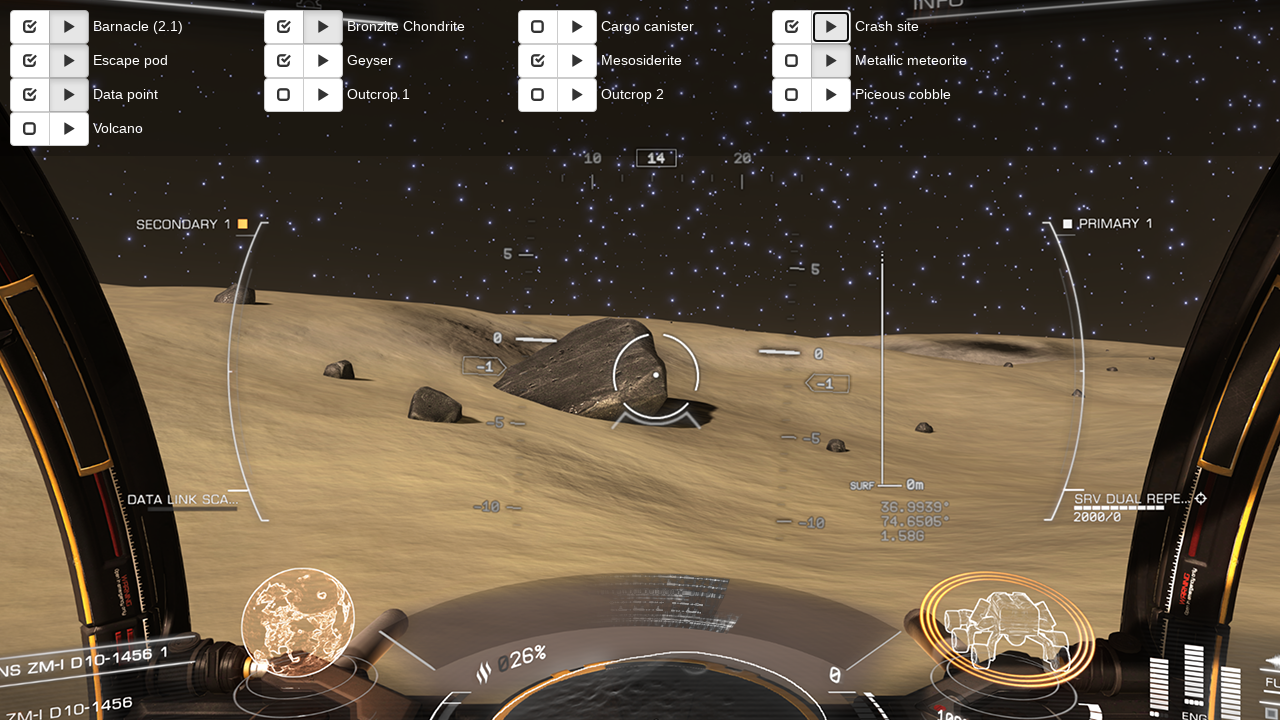

Clicked on canvas at position (634, 372) at (634, 372) on canvas
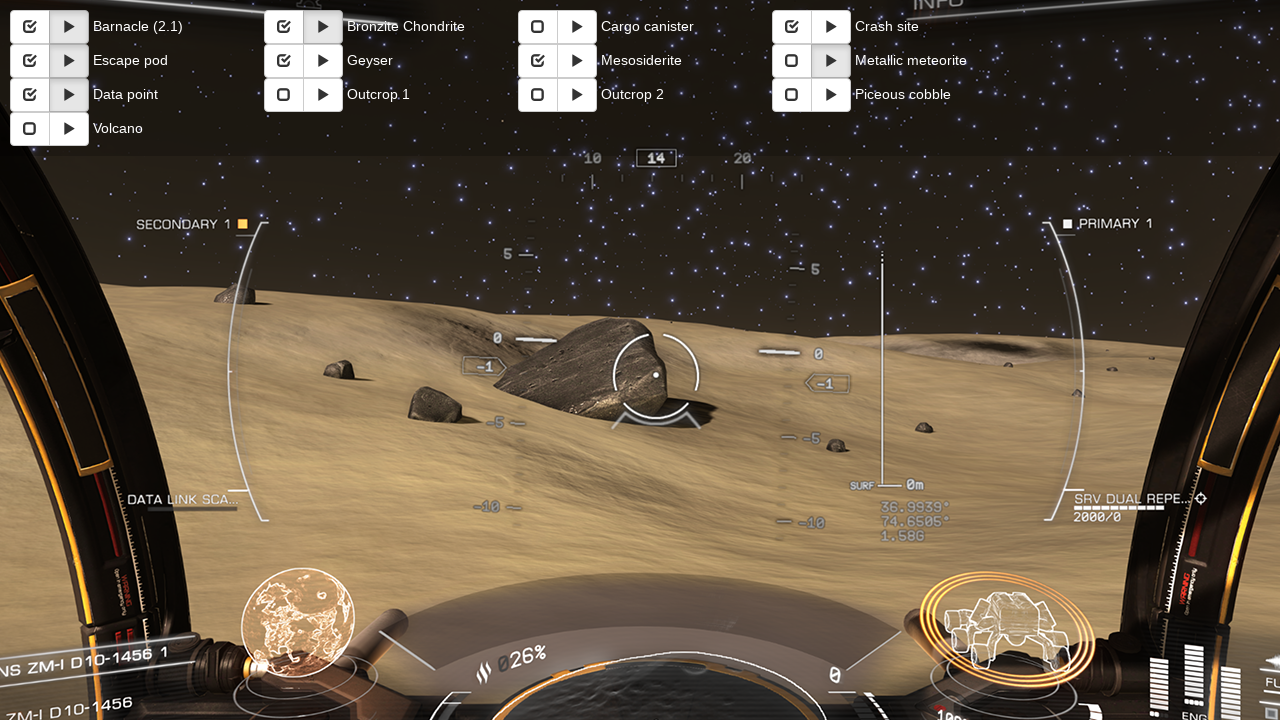

Pressed ArrowUp on body
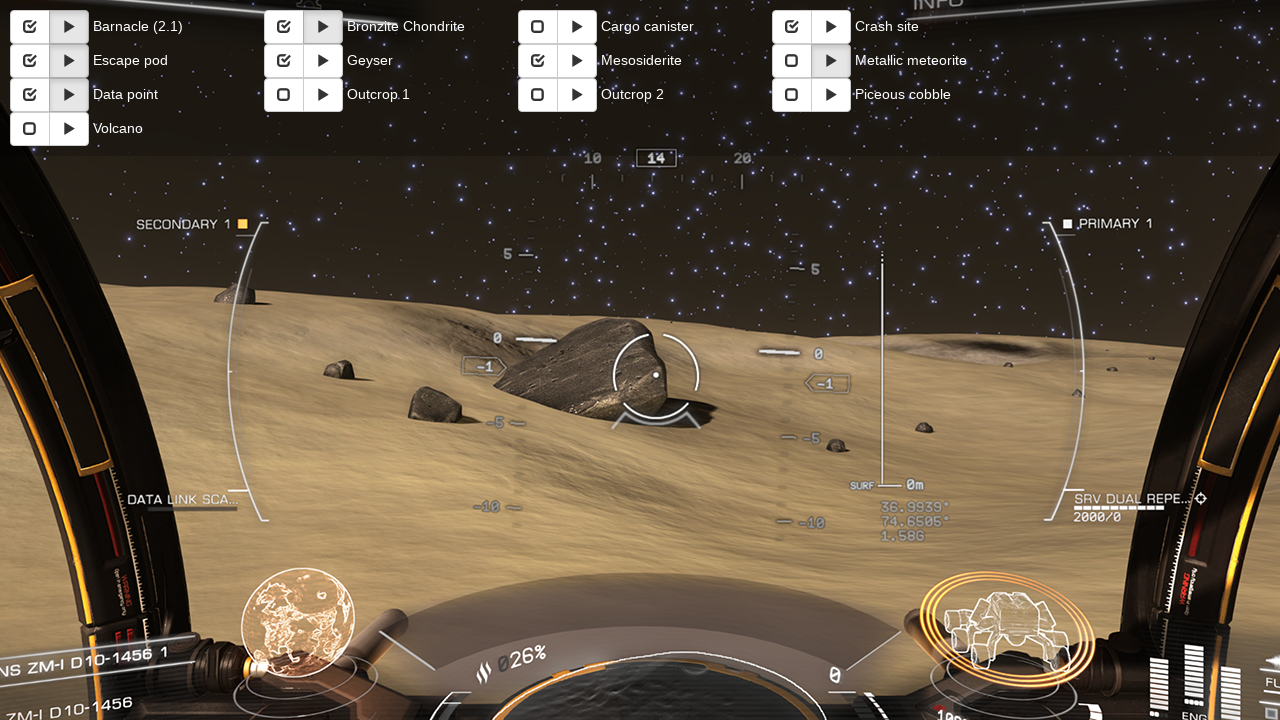

Pressed ArrowDown on body
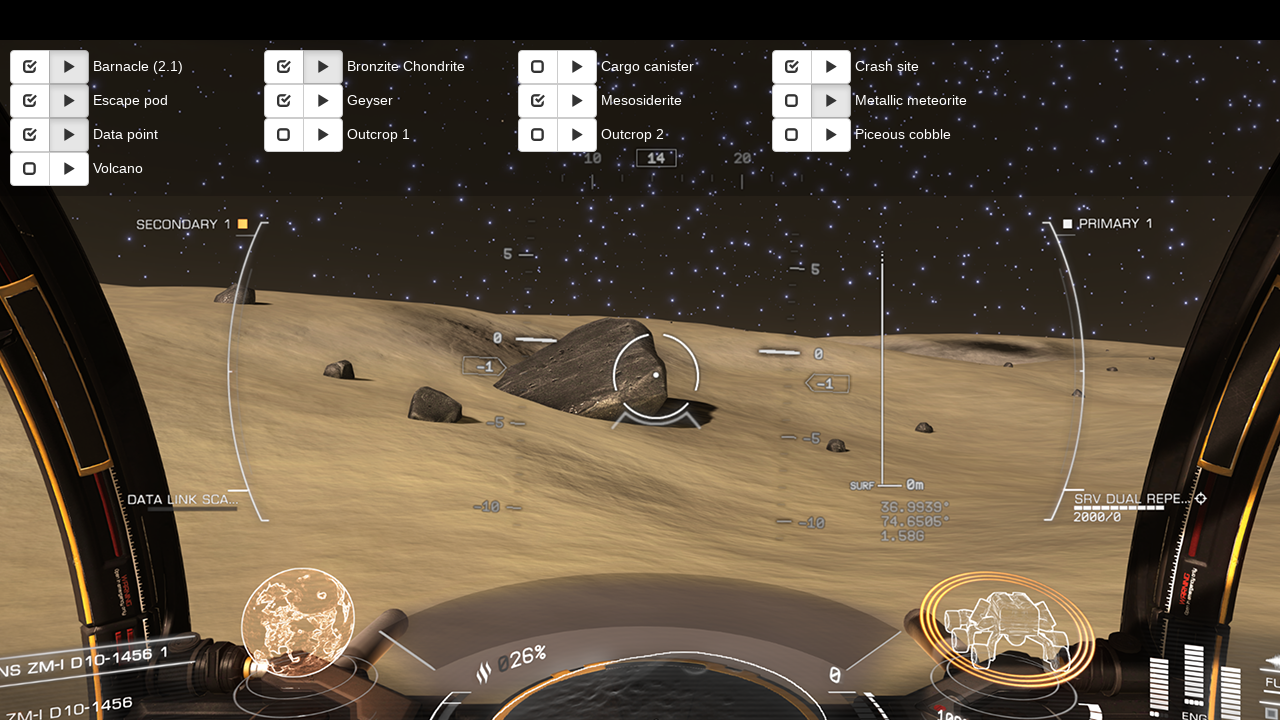

Pressed ArrowDown on body
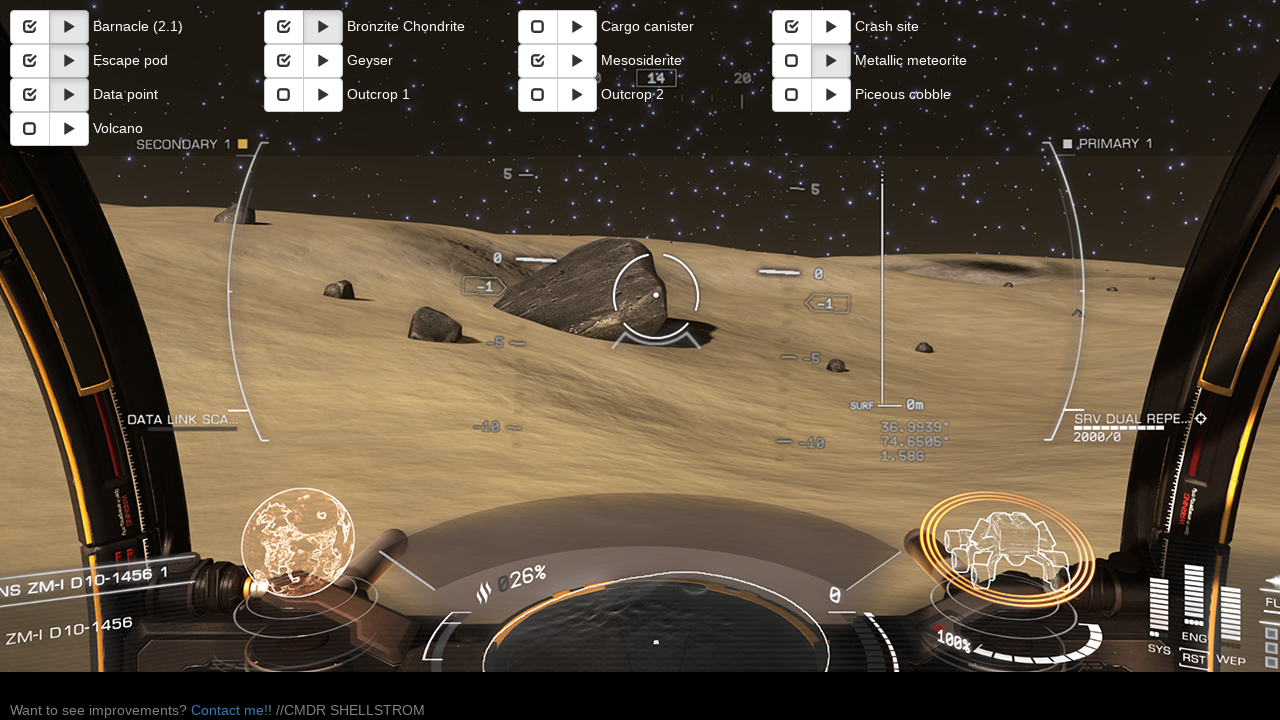

Pressed ArrowRight on body
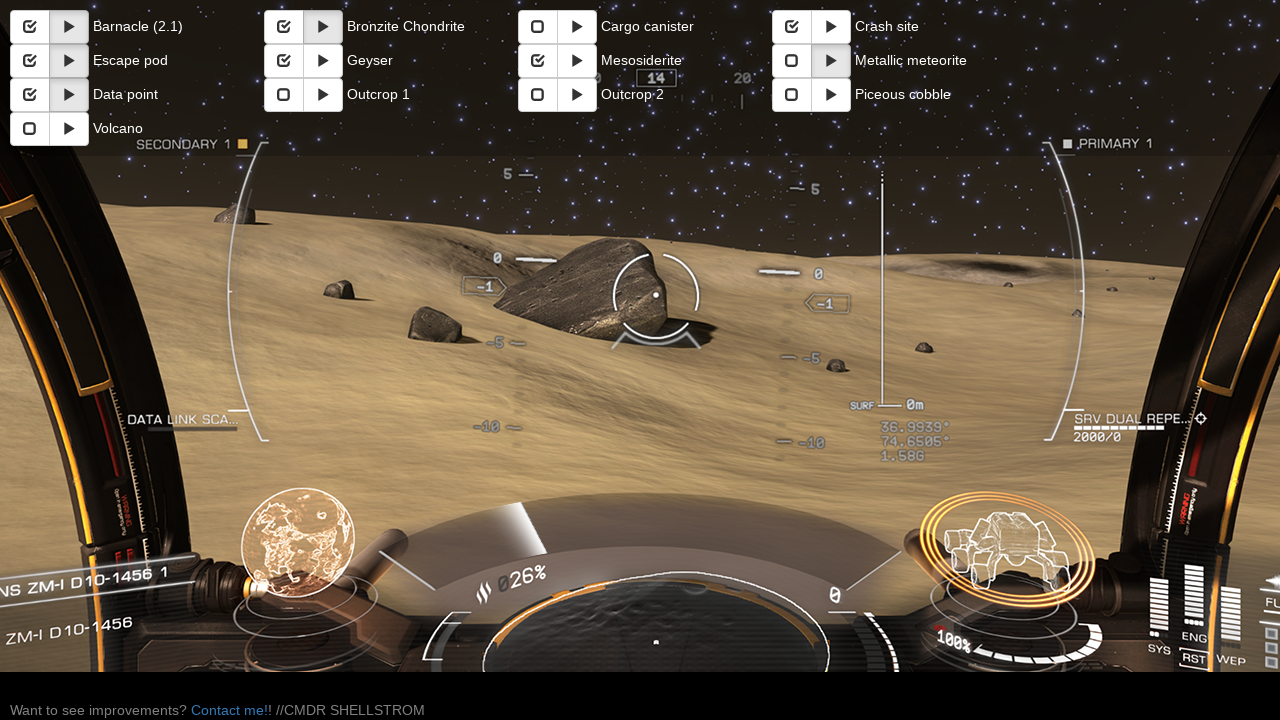

Pressed ArrowUp on body
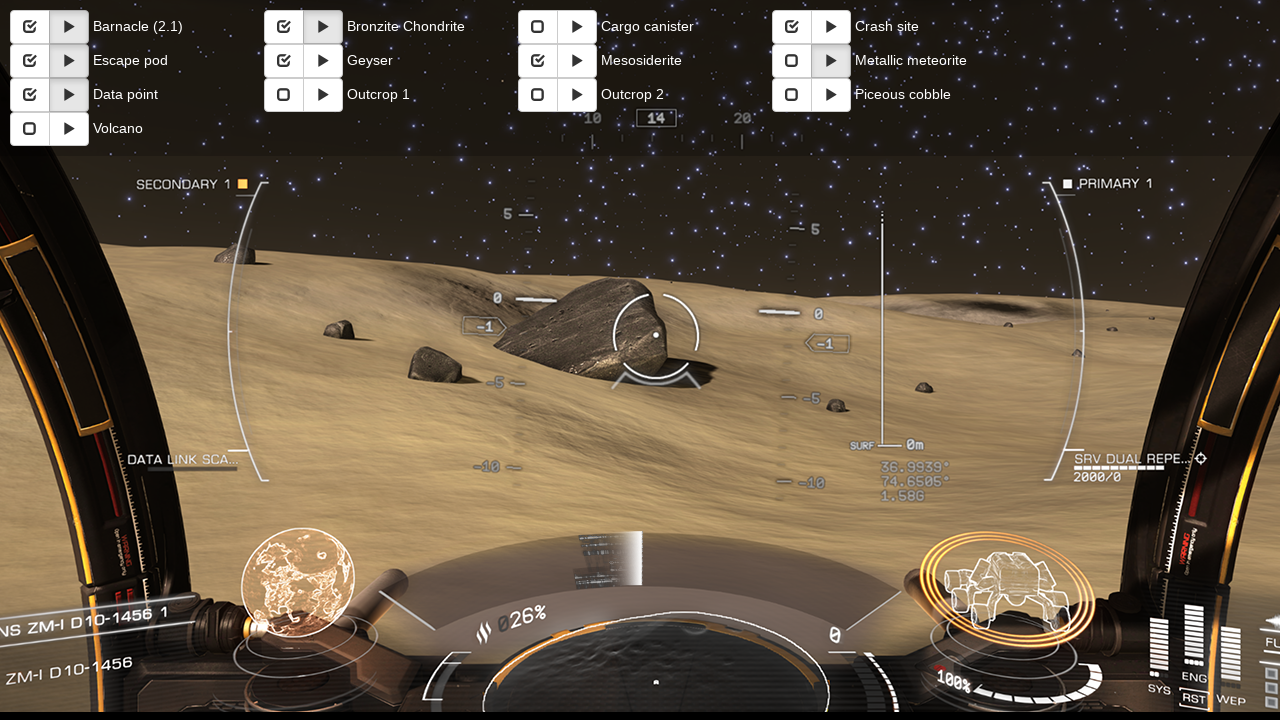

Pressed ArrowUp on body
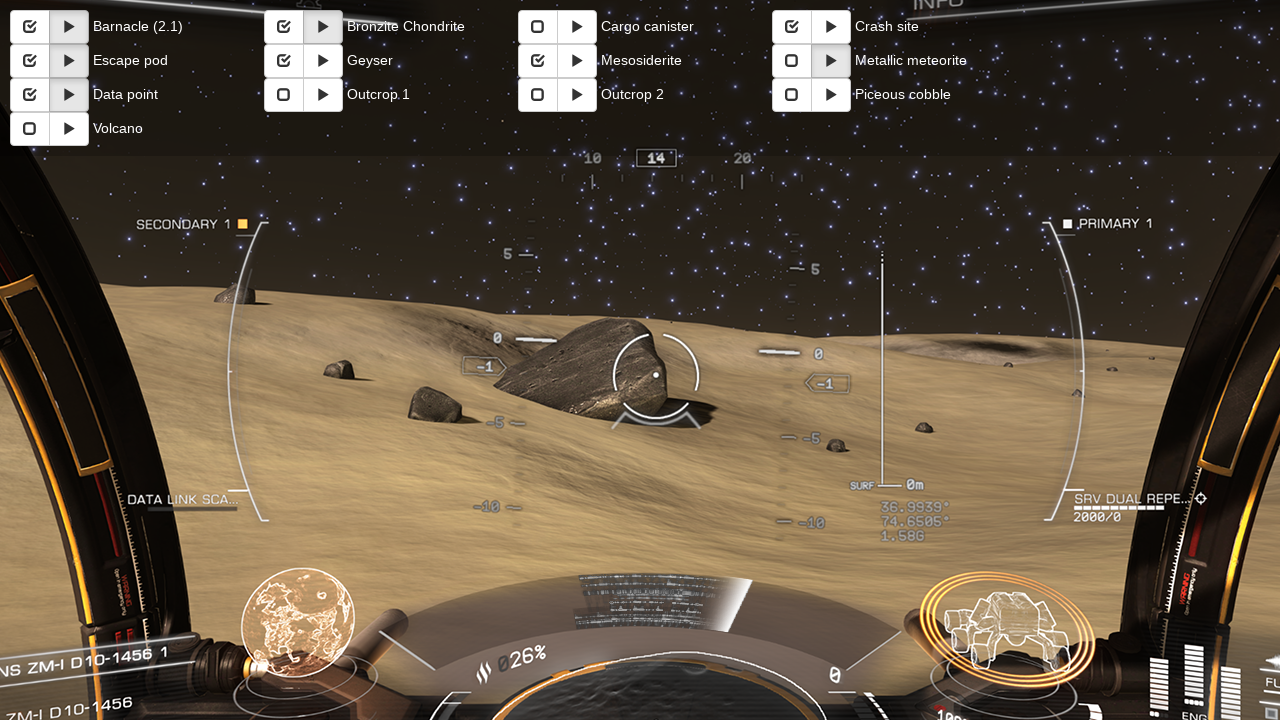

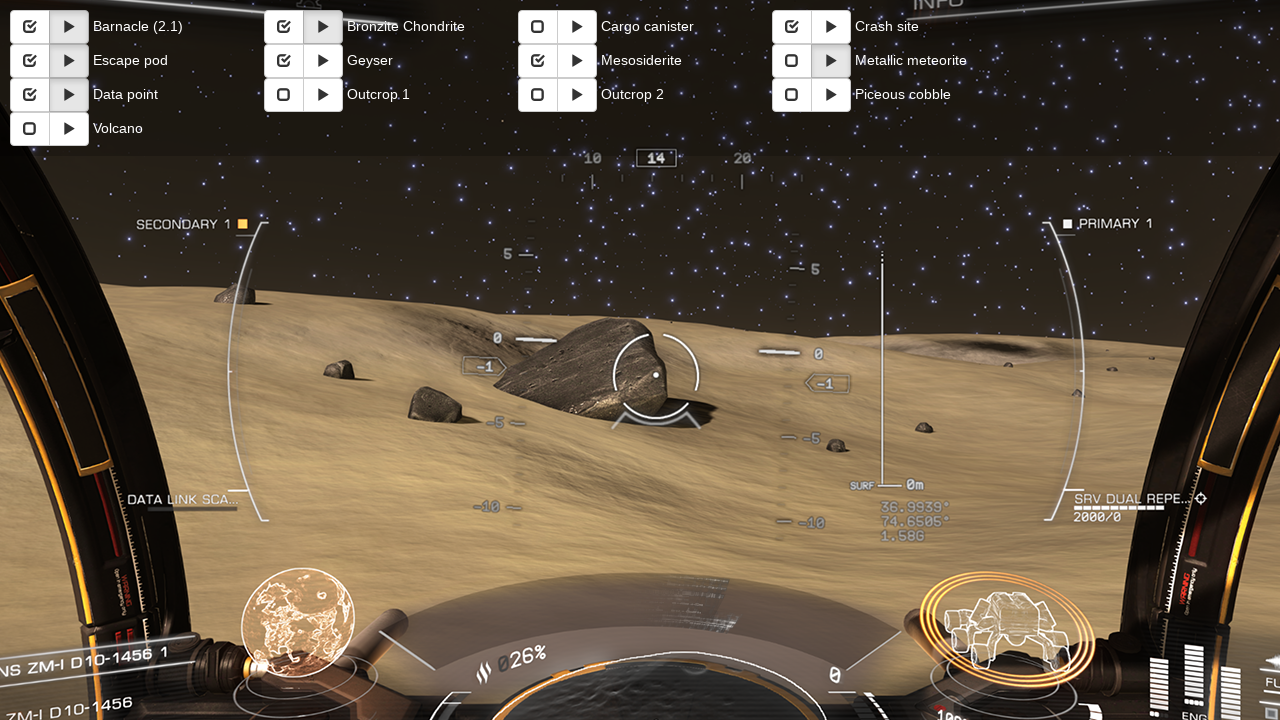